Opens a betting website's live bets page and then opens a specific match details page in a new tab

Starting URL: https://www.ligastavok.ru/bets/live

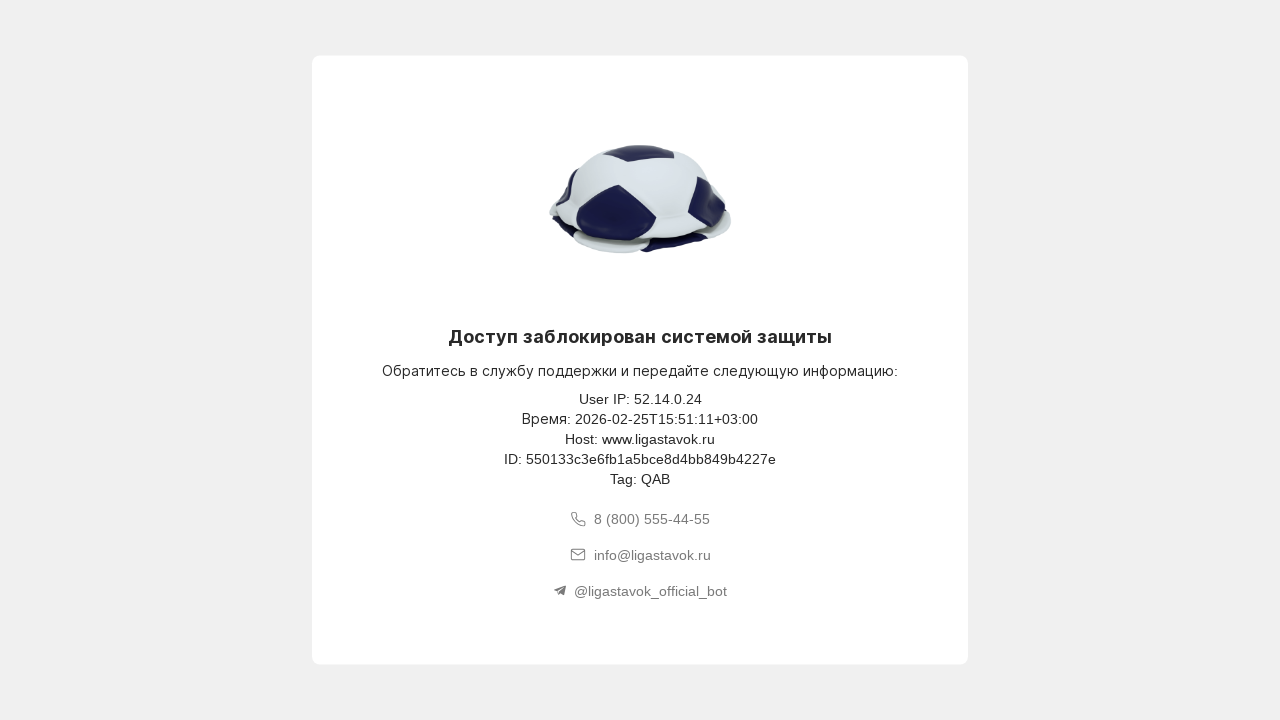

Created a new page/tab
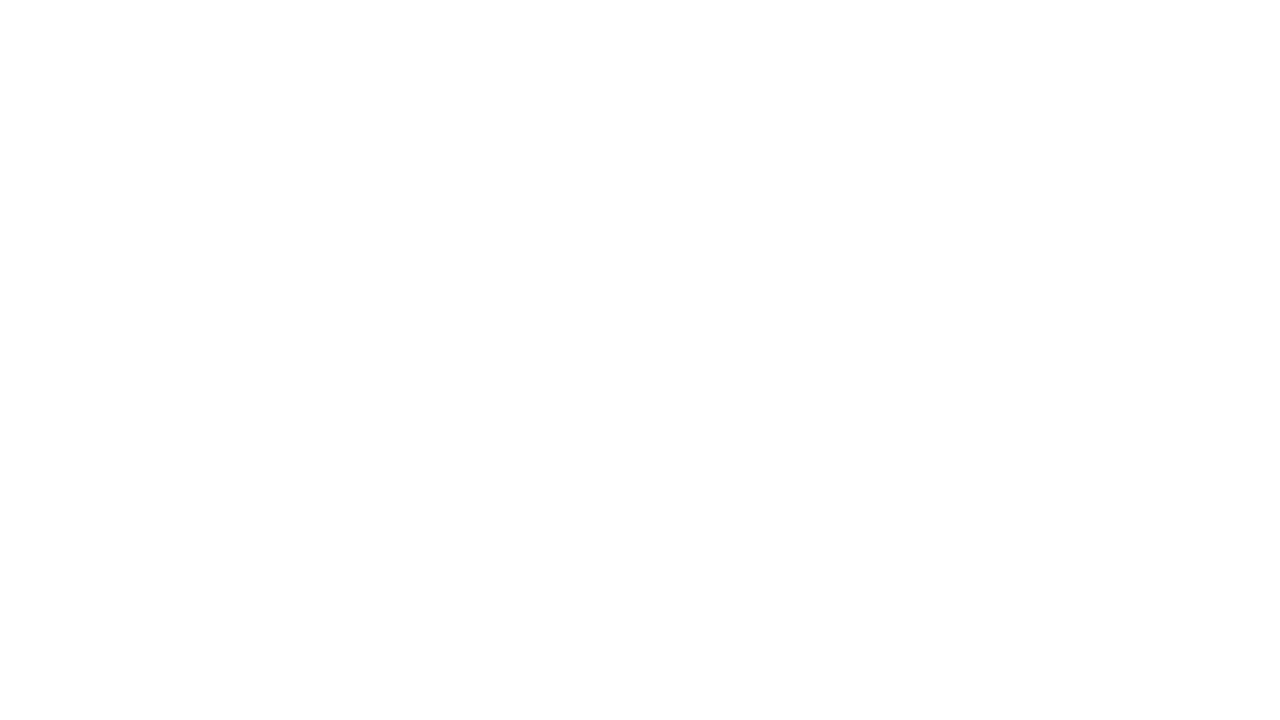

Navigated to match details page: Petrodjet vs El Zarka
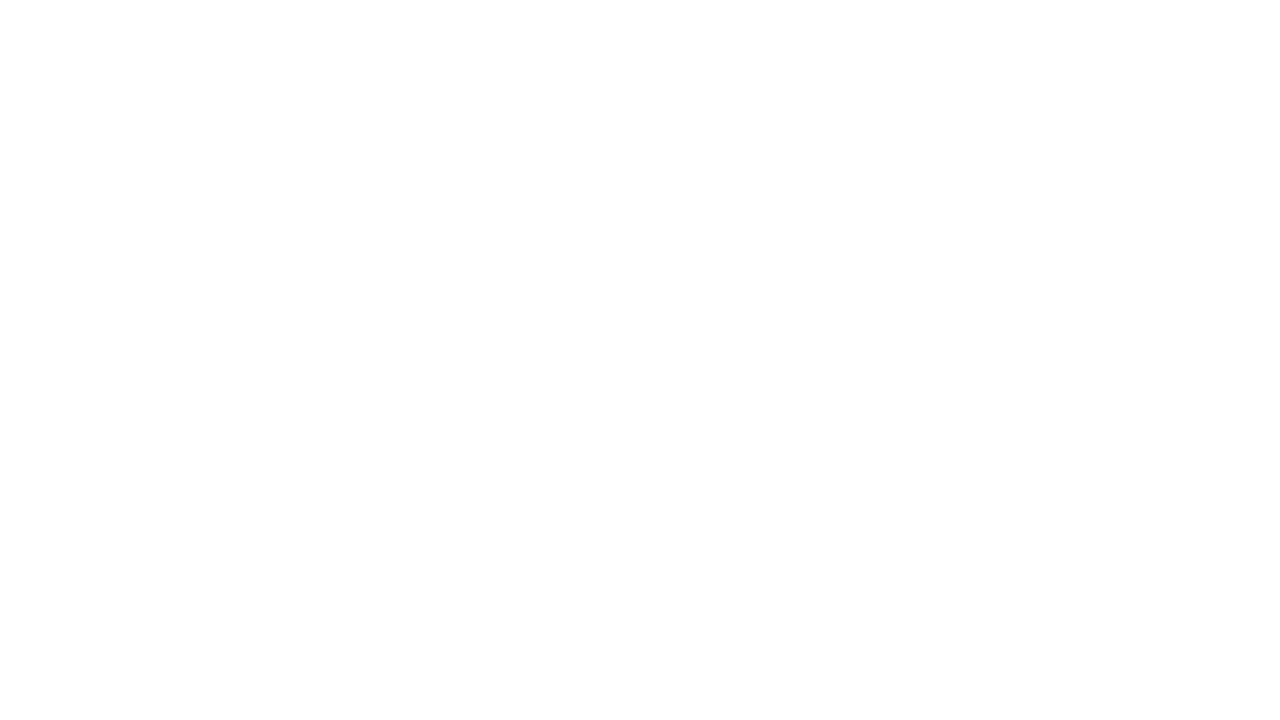

Match details page loaded (networkidle state)
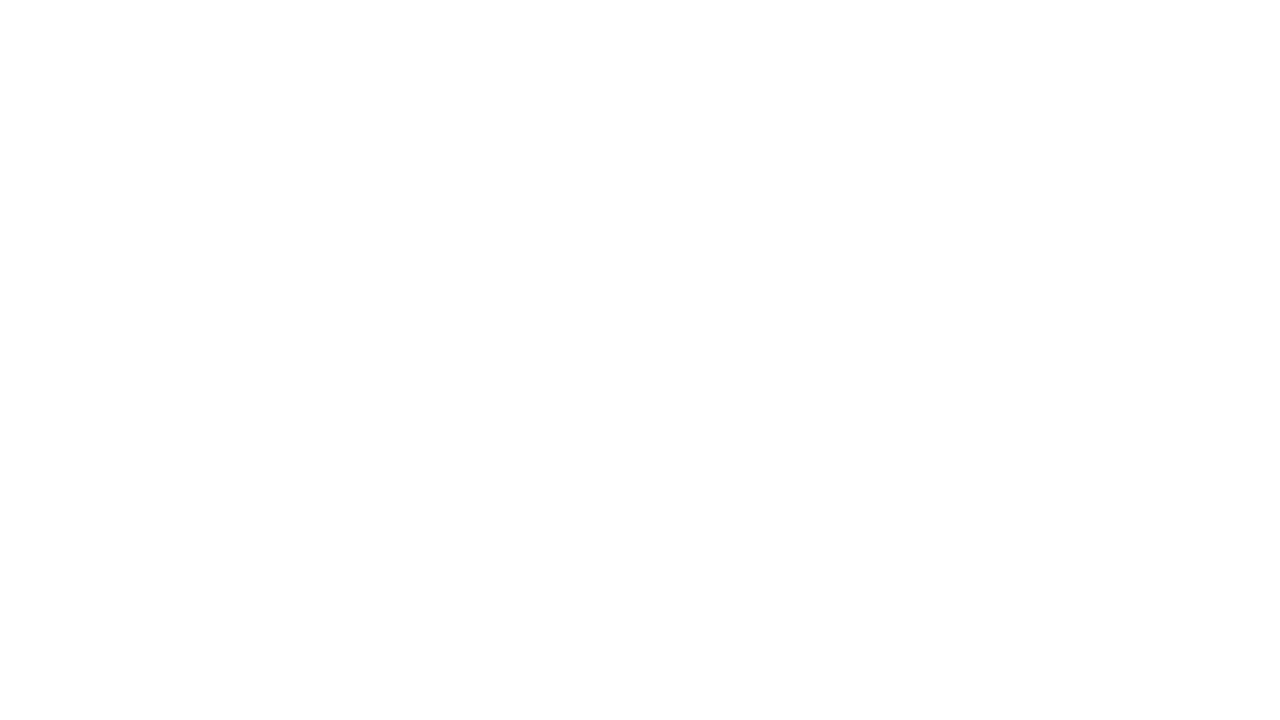

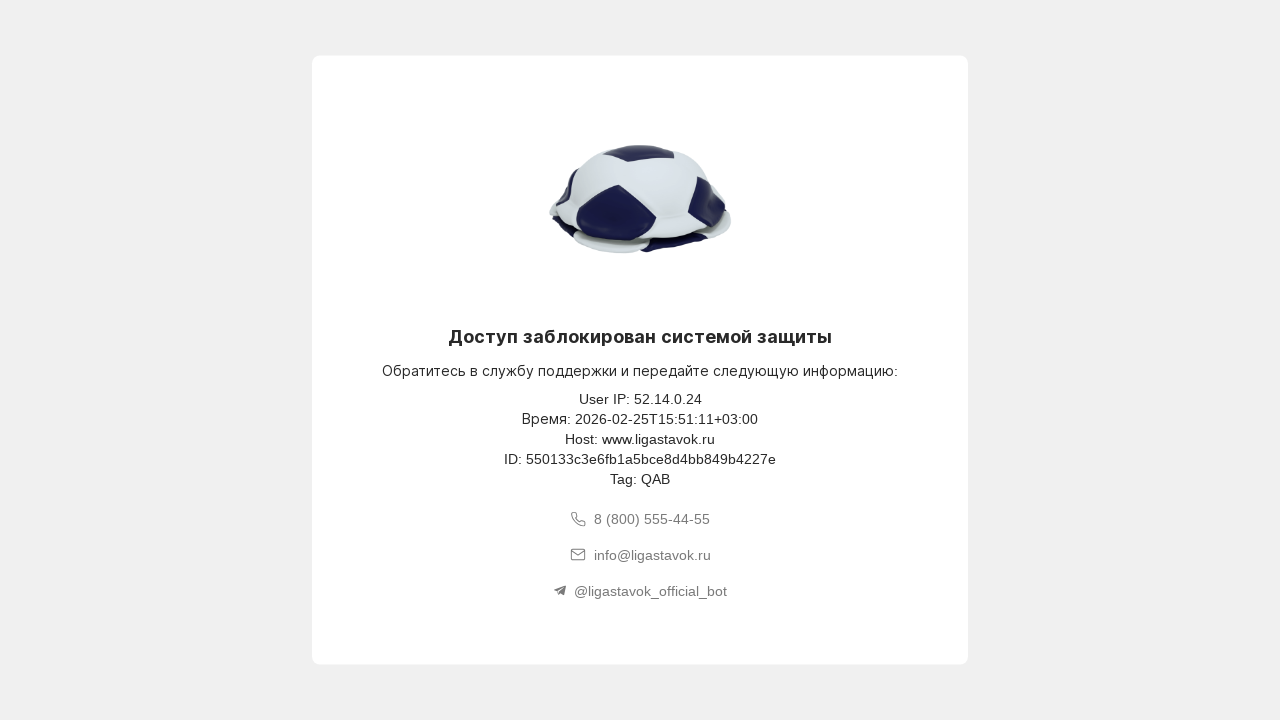